Navigates to GitHub homepage and verifies the page loads by checking the page title

Starting URL: https://github.com

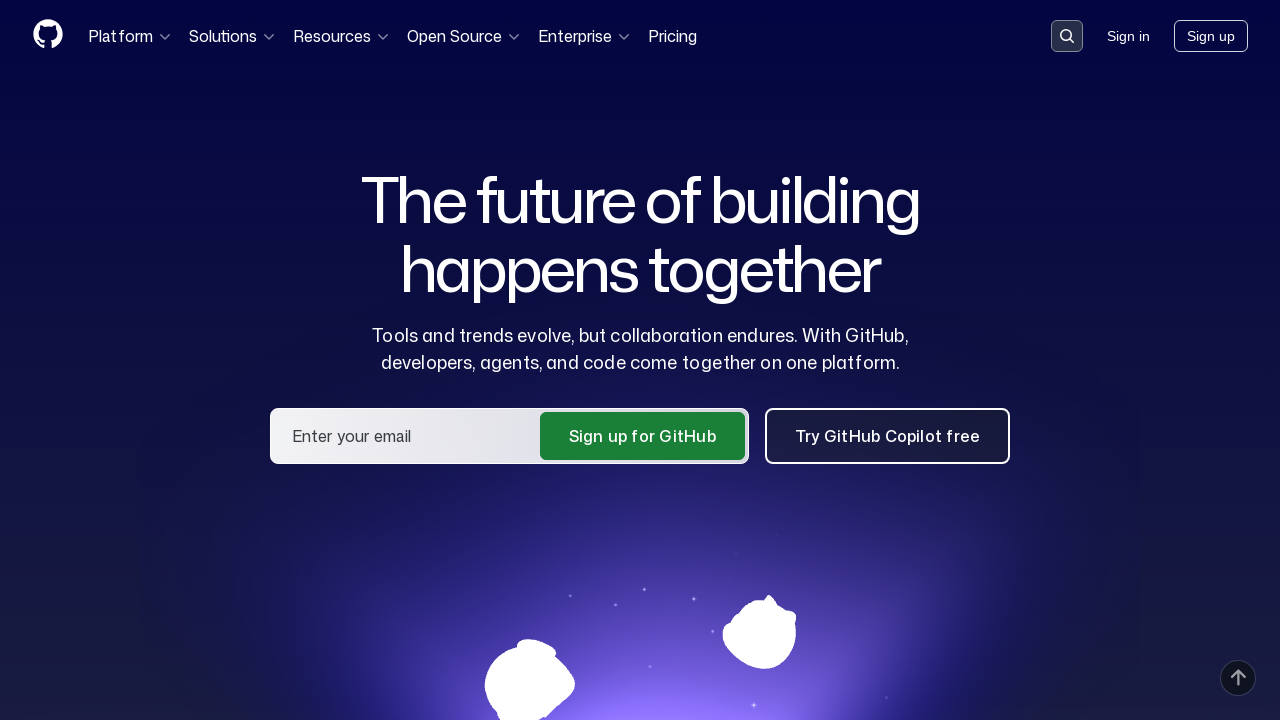

Navigated to GitHub homepage at https://github.com
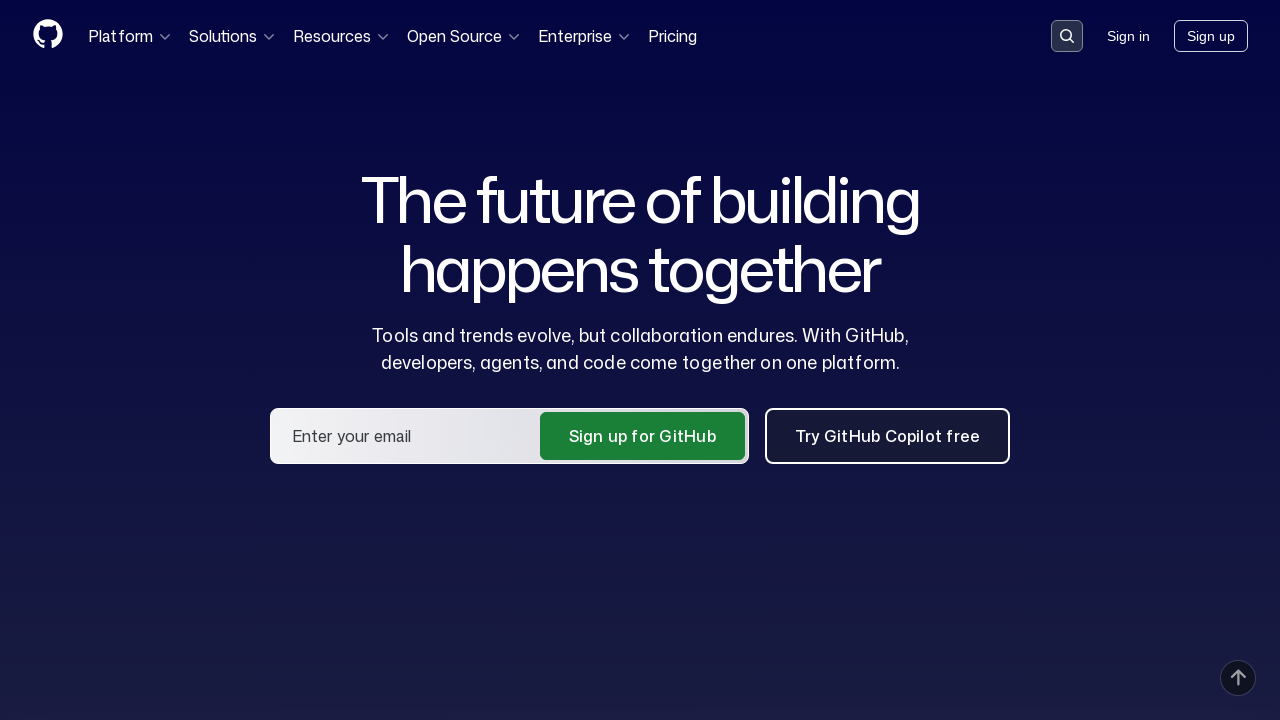

Page DOM content fully loaded
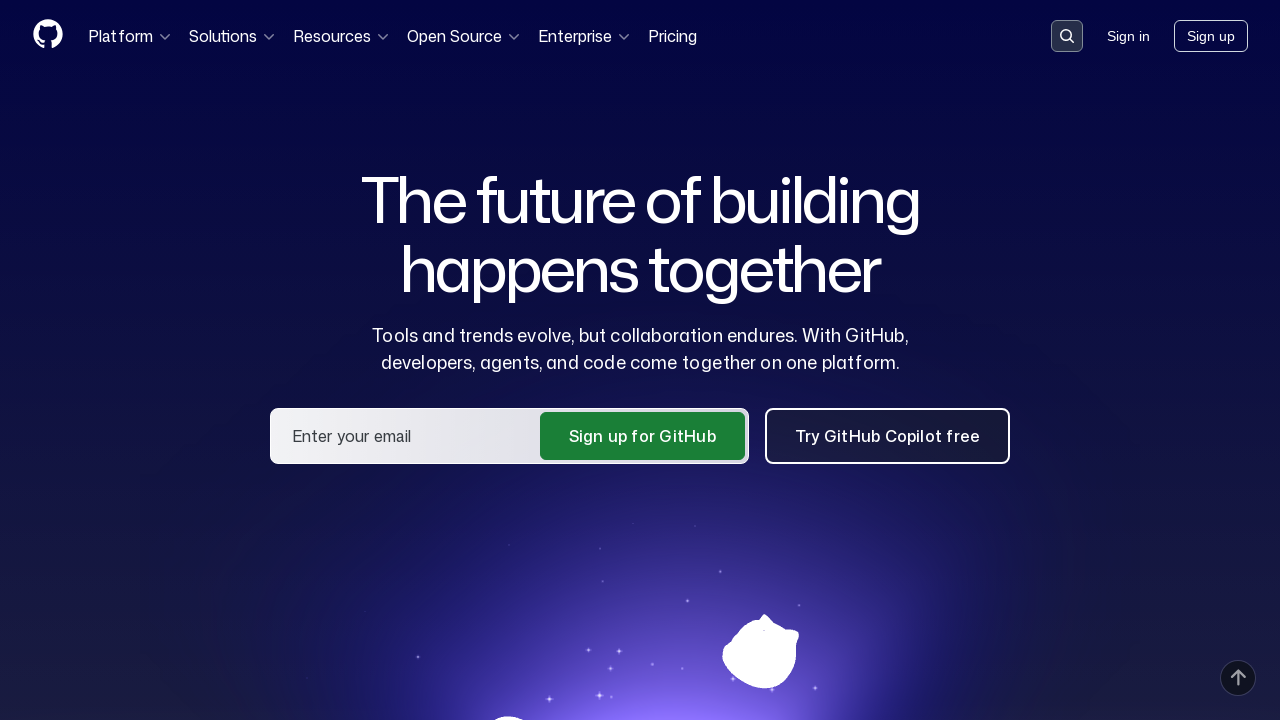

Retrieved page title: GitHub · Change is constant. GitHub keeps you ahead. · GitHub
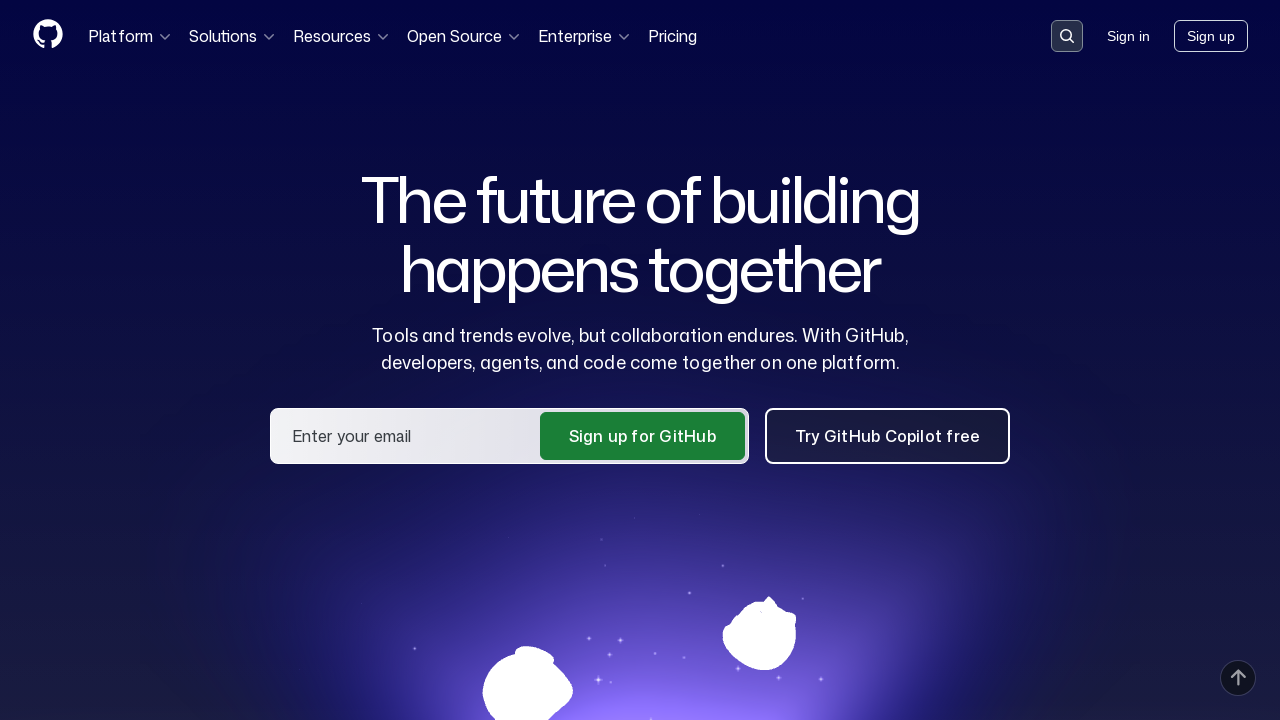

Verified that page title contains 'GitHub'
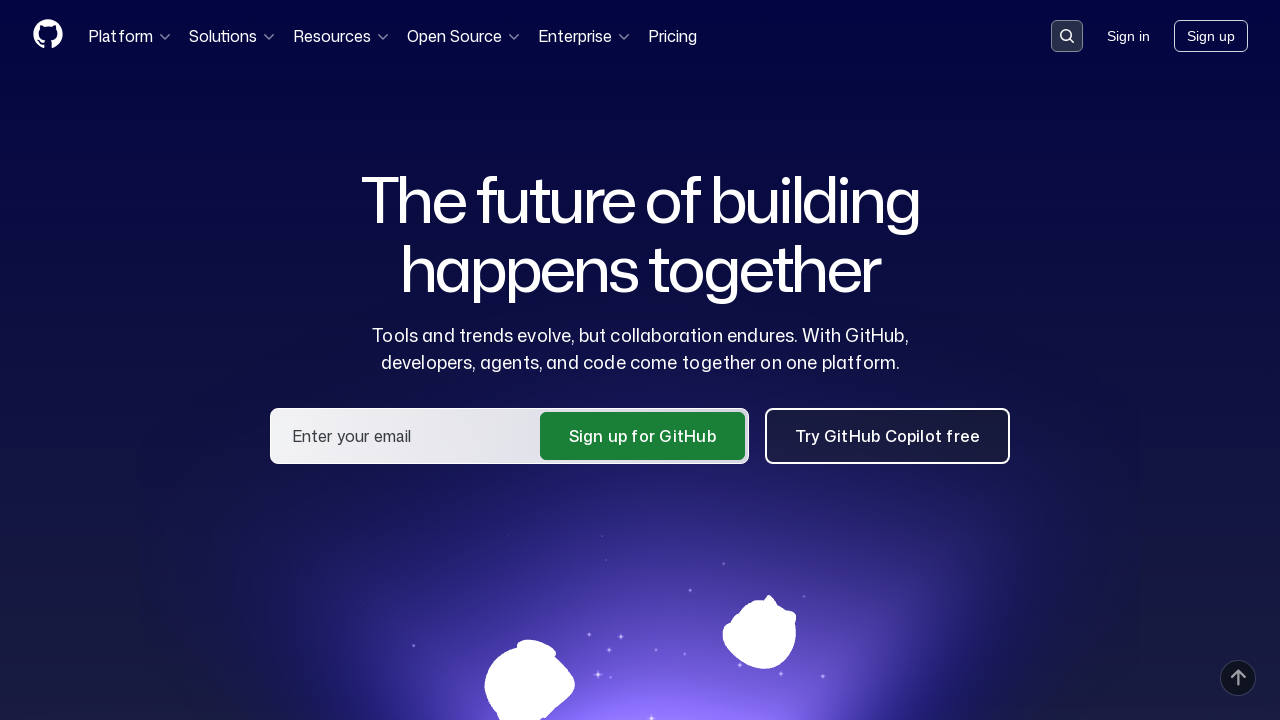

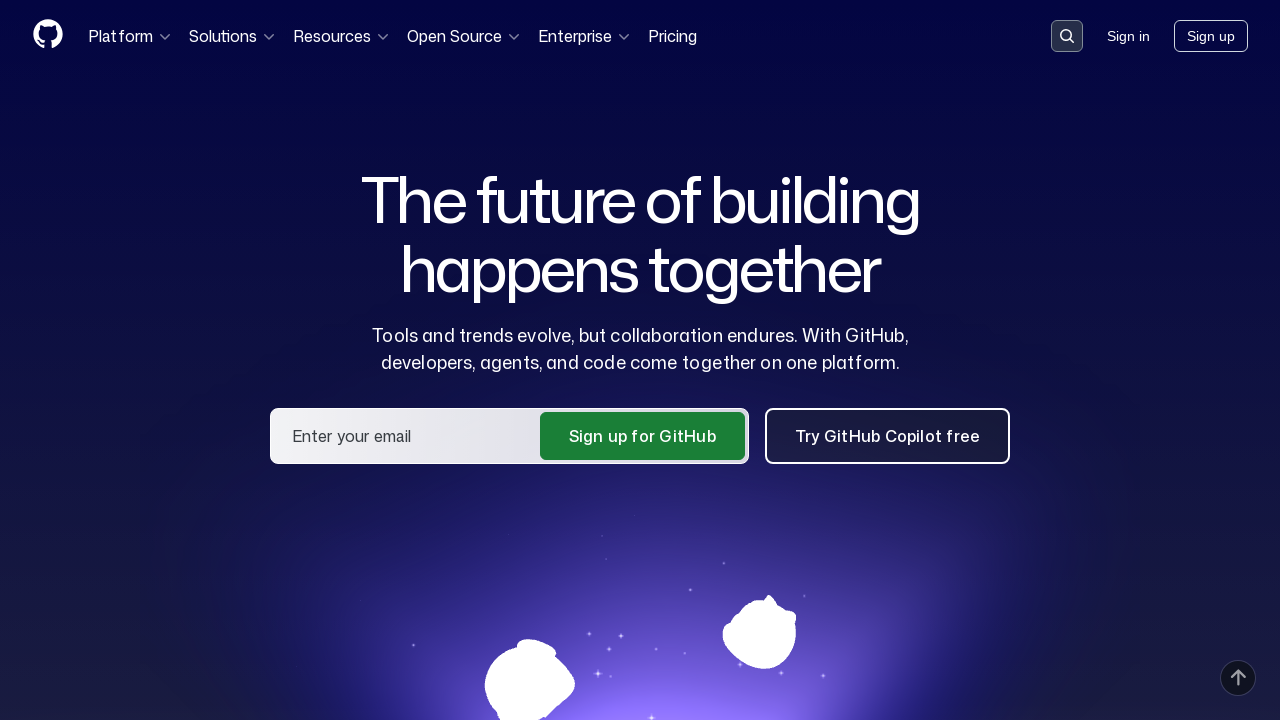